Tests handling of a single iframe by switching to frame1 and verifying the heading content inside the frame

Starting URL: https://demoqa.com/frames

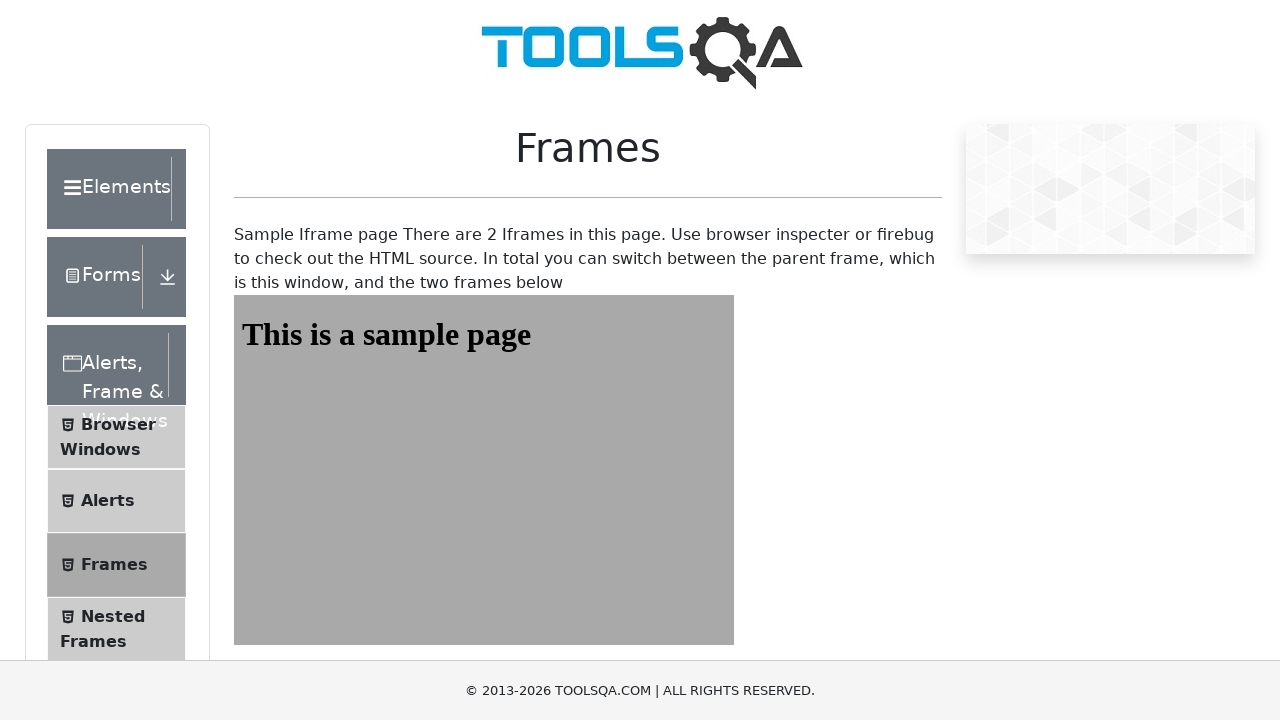

Navigated to frames demo page
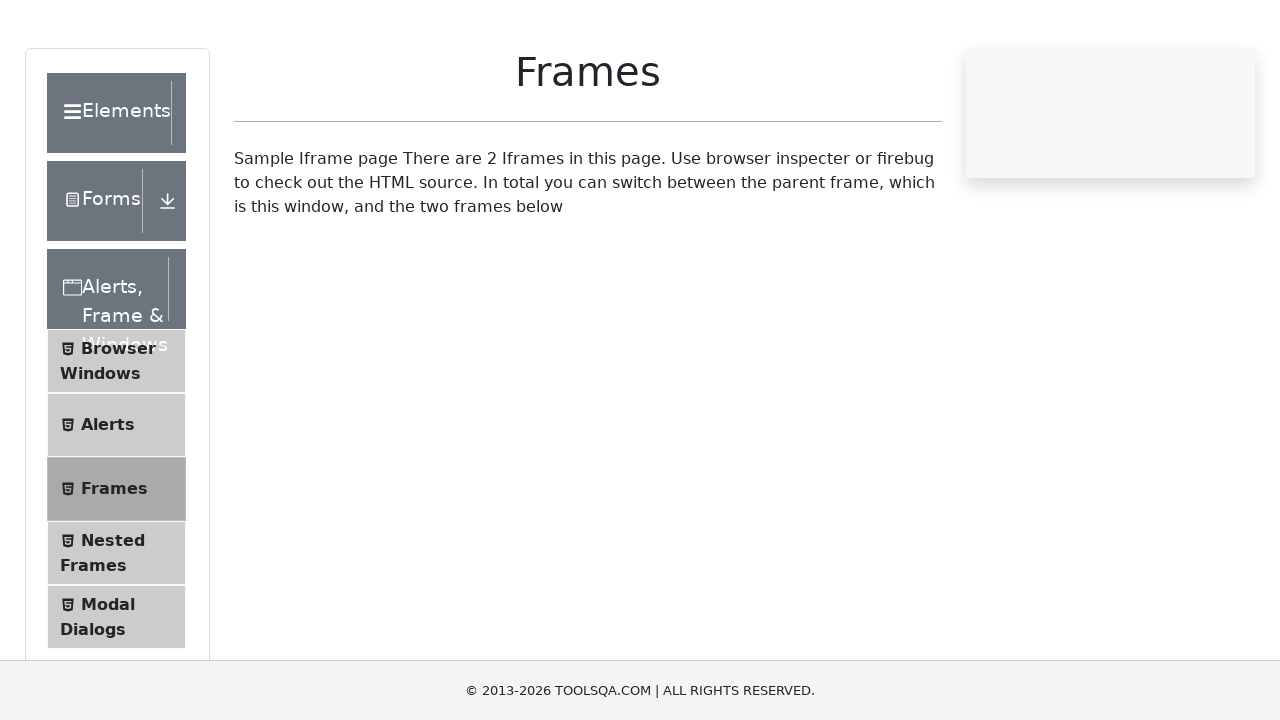

Switched to frame1
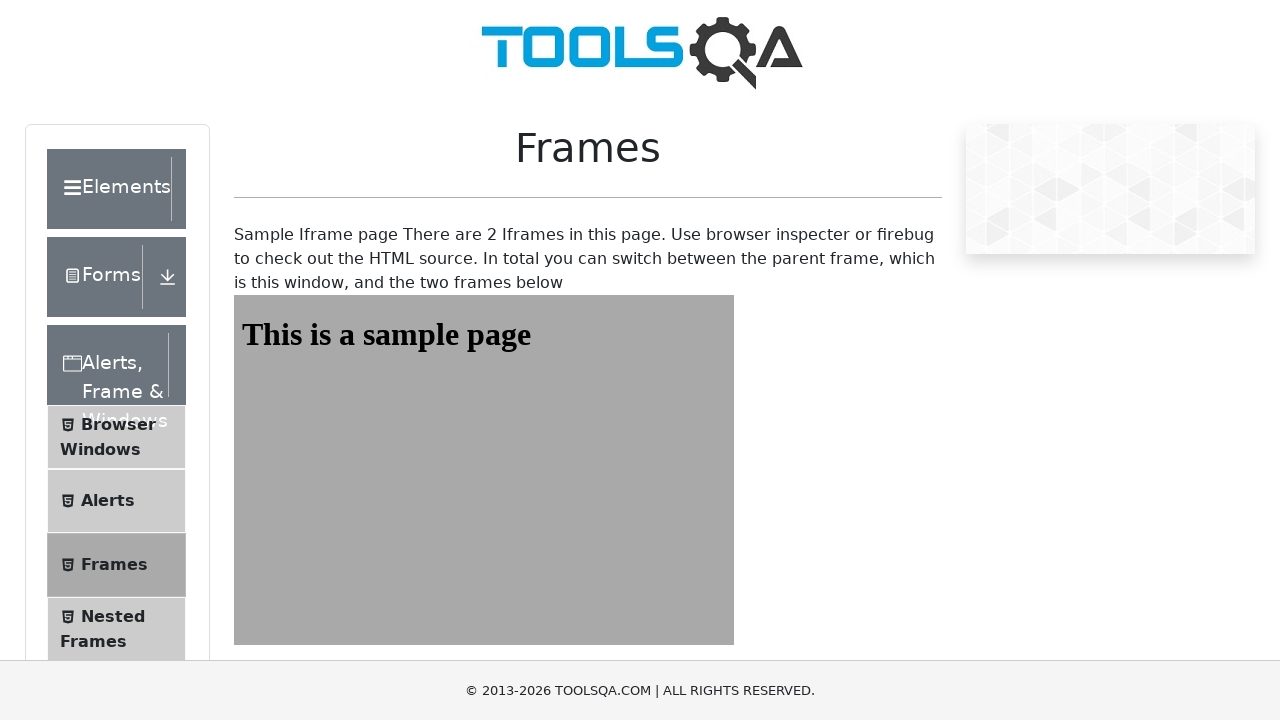

Retrieved heading text content from frame1
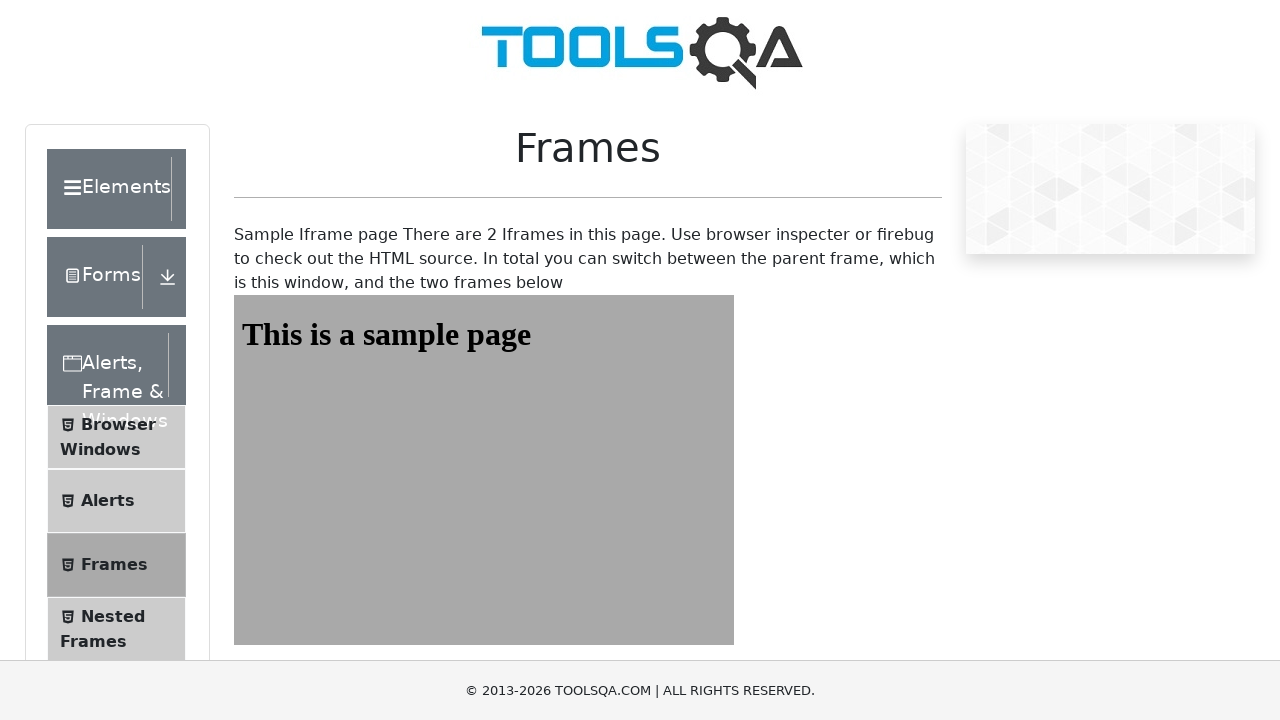

Verified heading content matches 'This is a sample page'
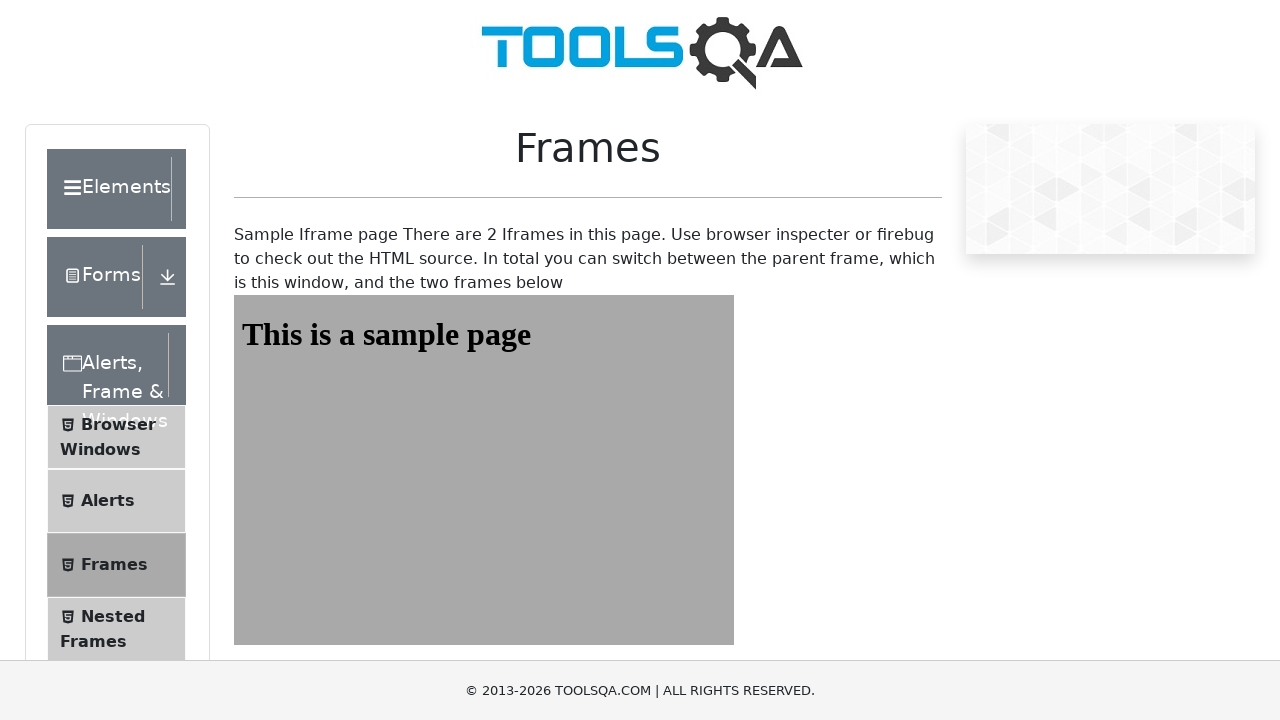

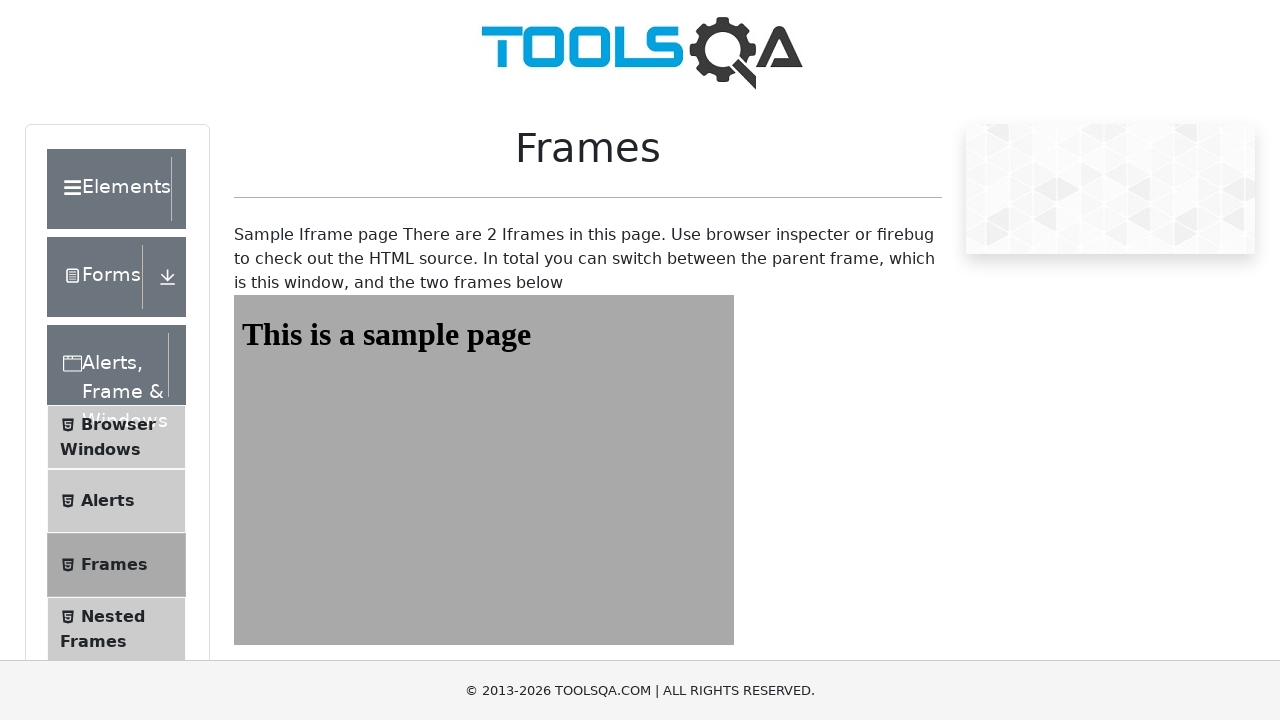